Tests dropdown selection using Playwright's select_option method to choose "Option 1" by visible text, then verifies the selection.

Starting URL: https://the-internet.herokuapp.com/dropdown

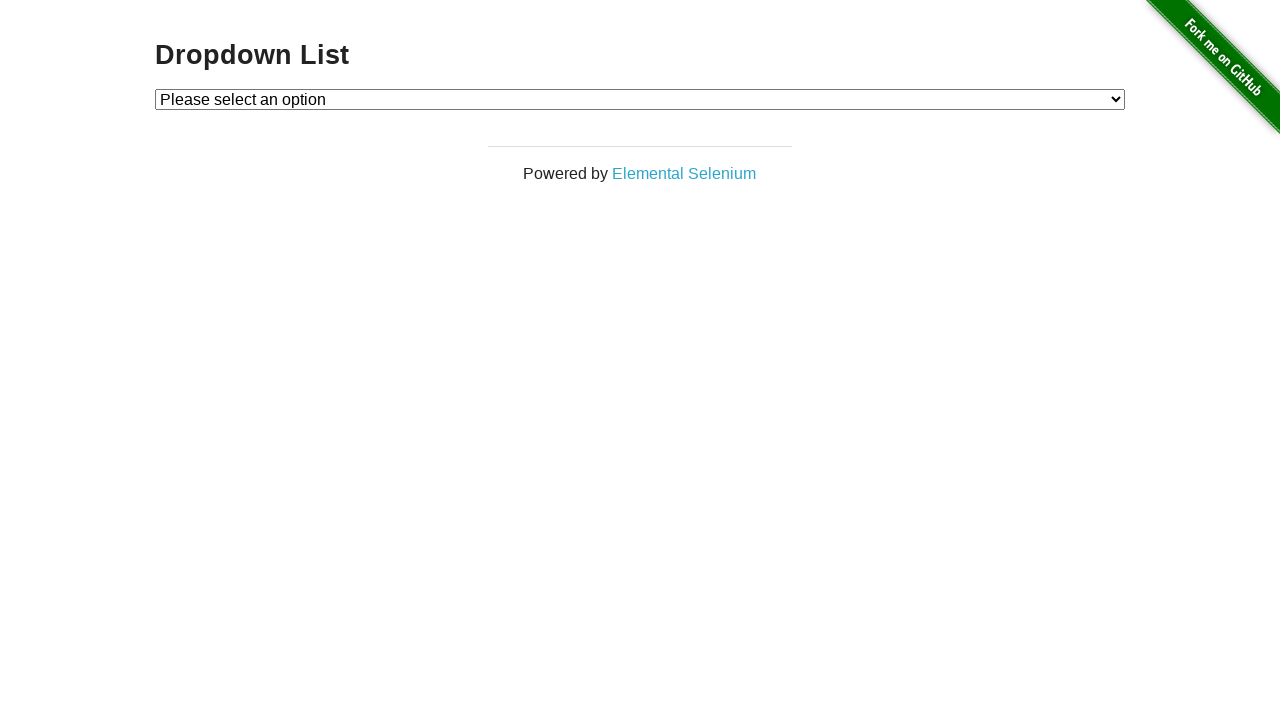

Waited for dropdown element to be present
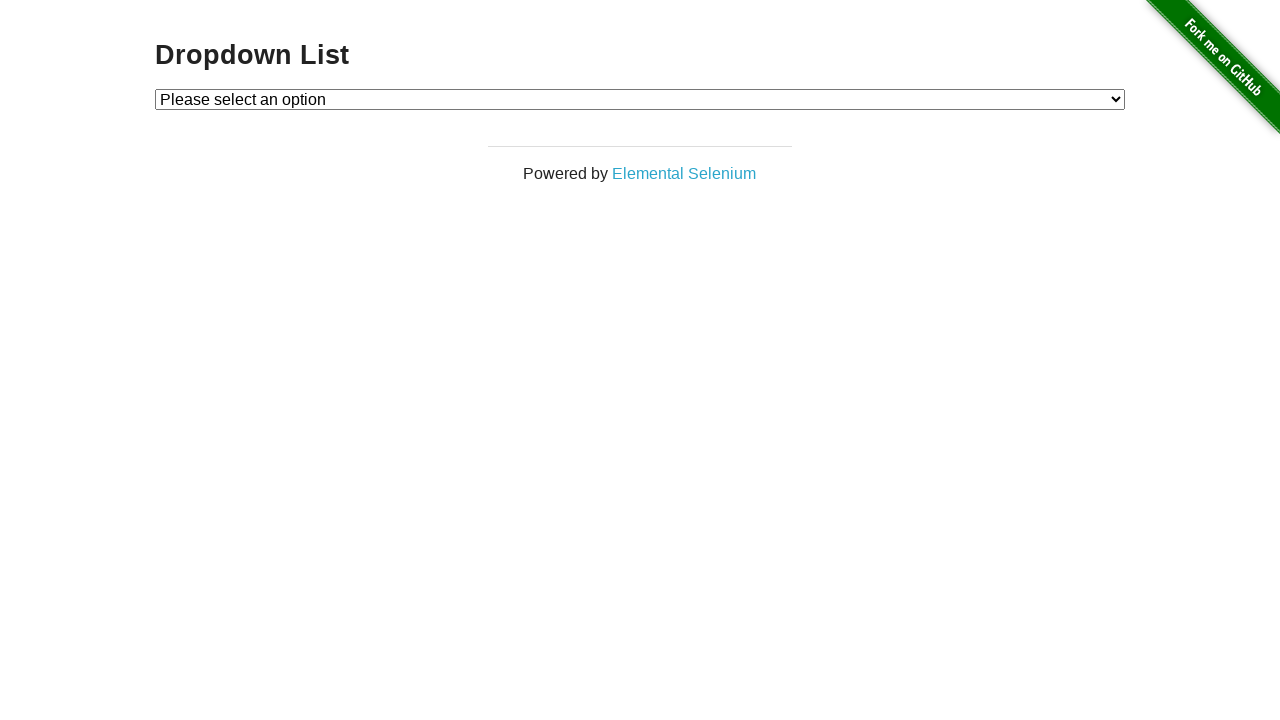

Selected 'Option 1' from dropdown using visible text on #dropdown
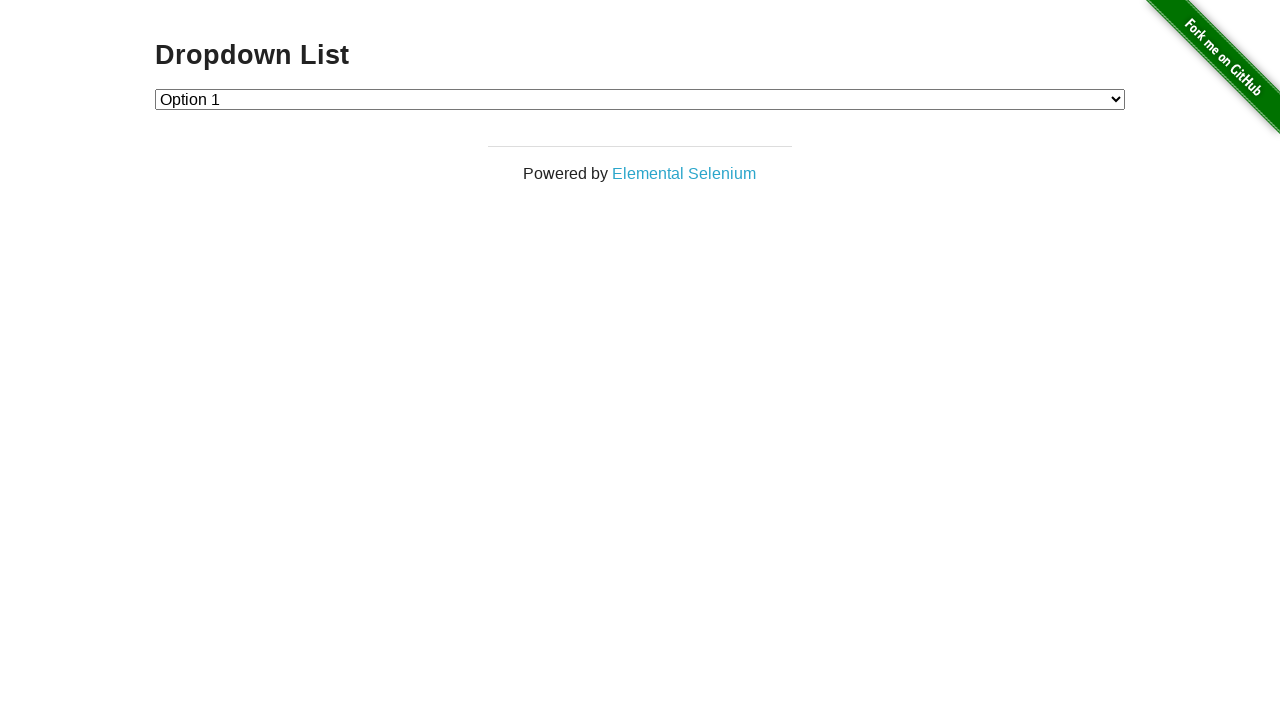

Retrieved selected option text to verify selection
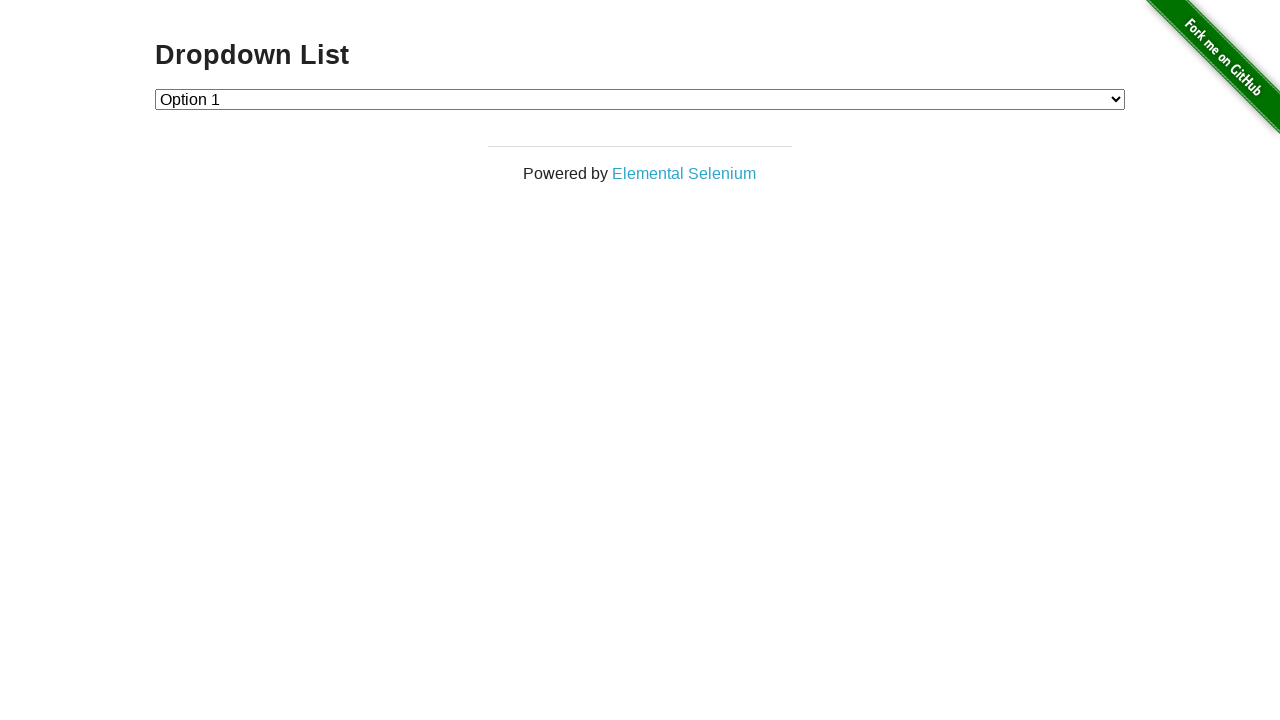

Verified that 'Option 1' was correctly selected
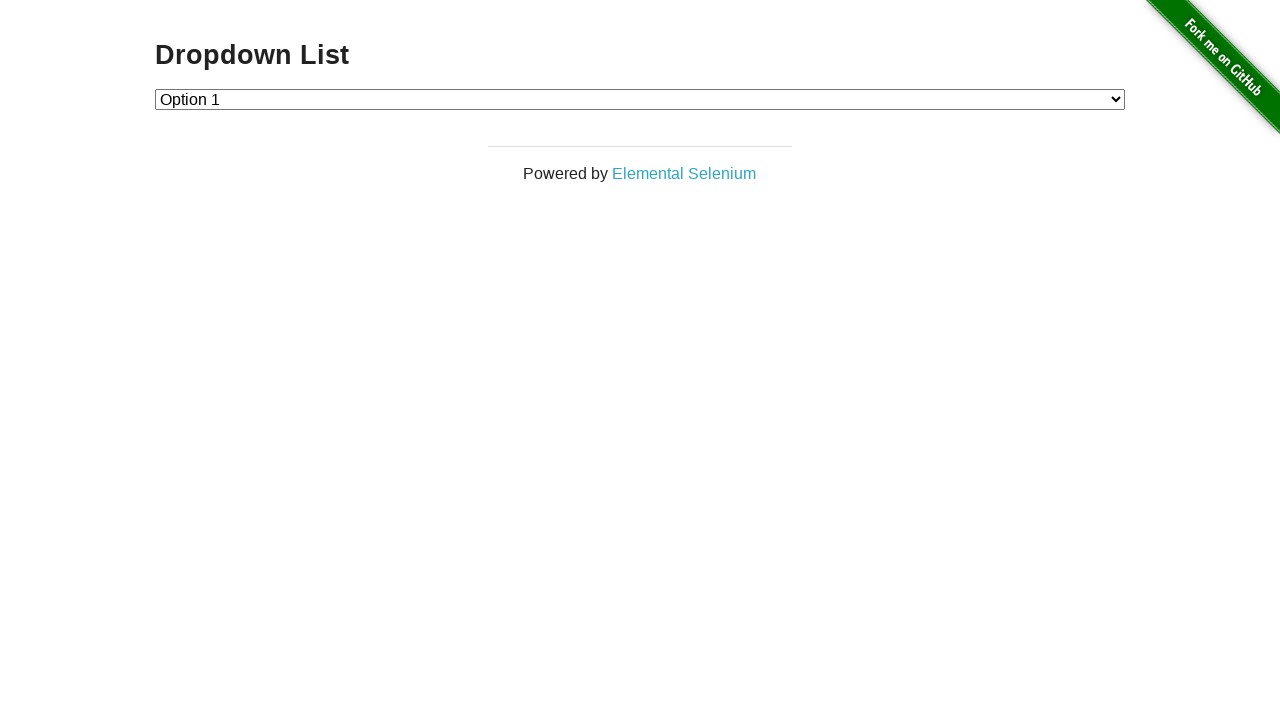

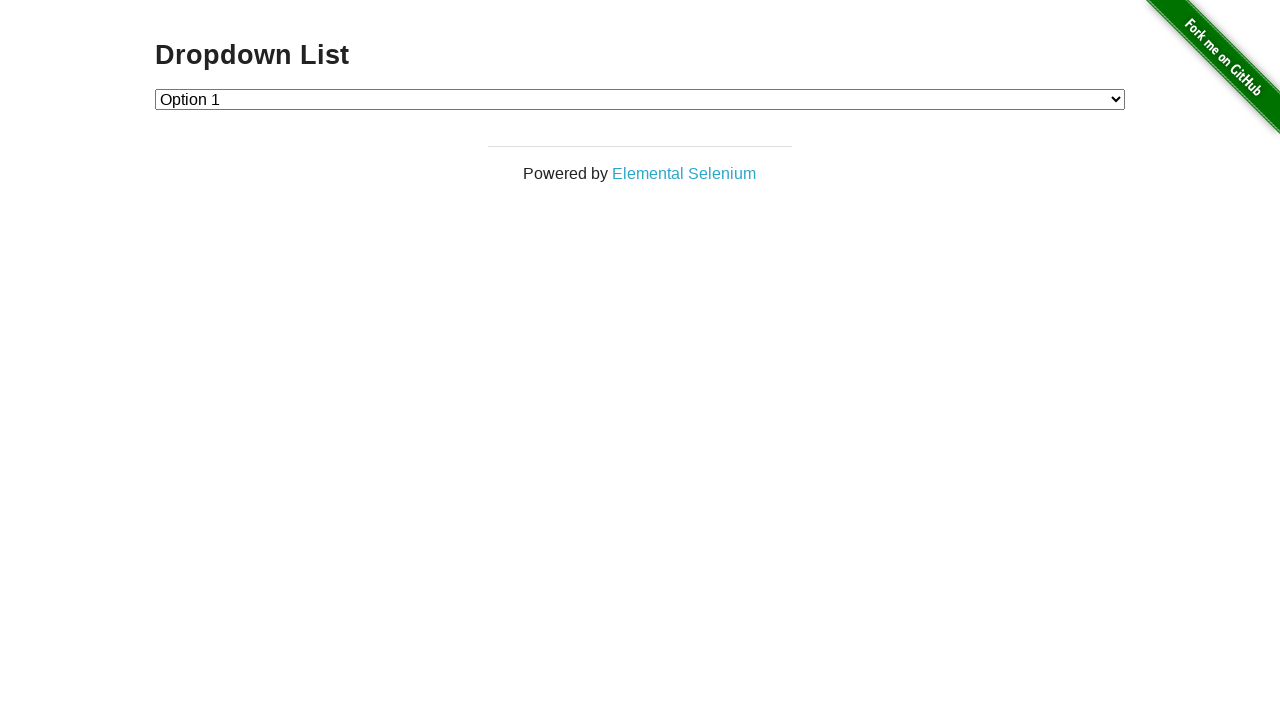